Tests a form submission by filling out various form fields including text inputs, radio buttons, dropdowns, multi-select options, checkboxes, and a text area before submitting

Starting URL: https://trytestingthis.netlify.app/

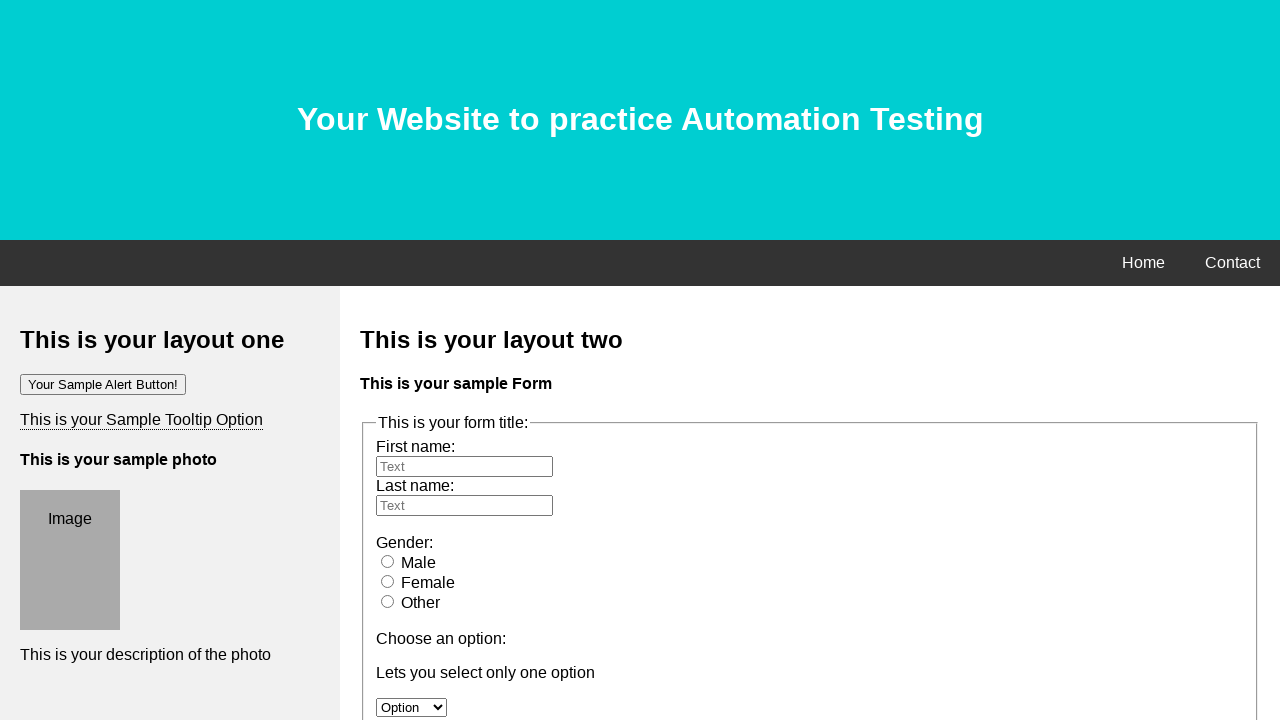

Filled first name field with 'Sanjina' on #fname
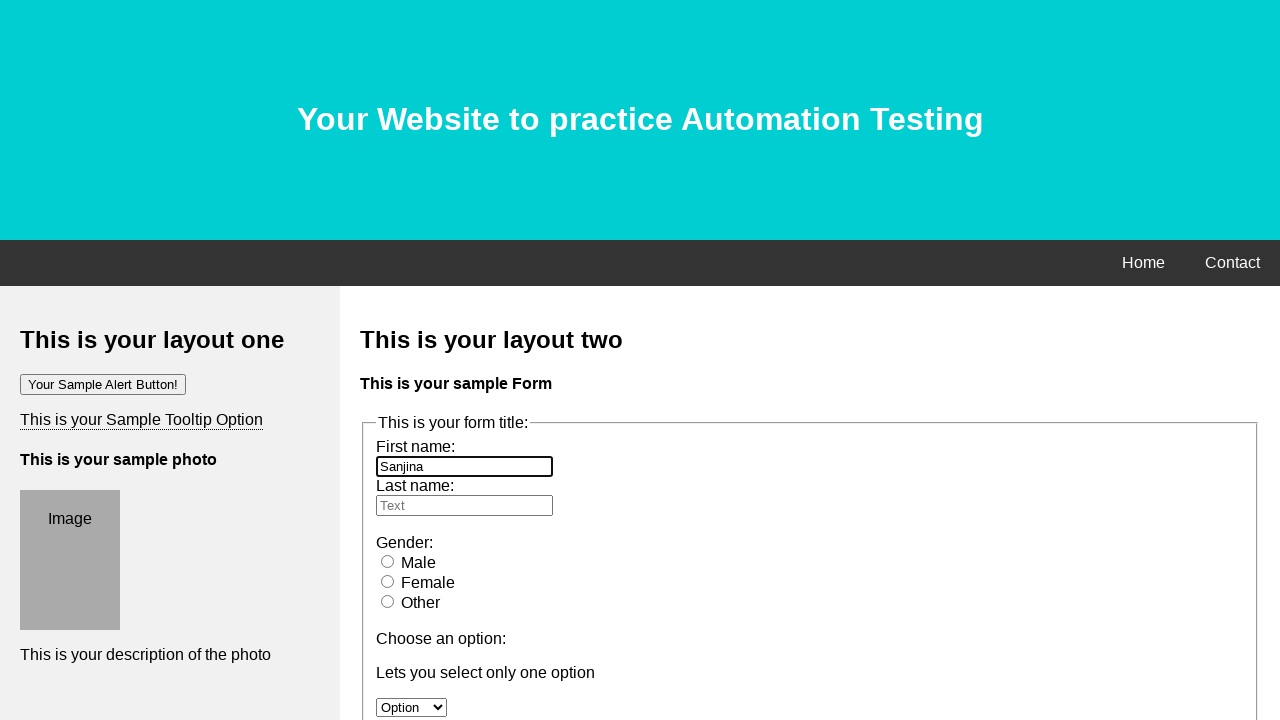

Filled last name field with 'Nowshin' on #lname
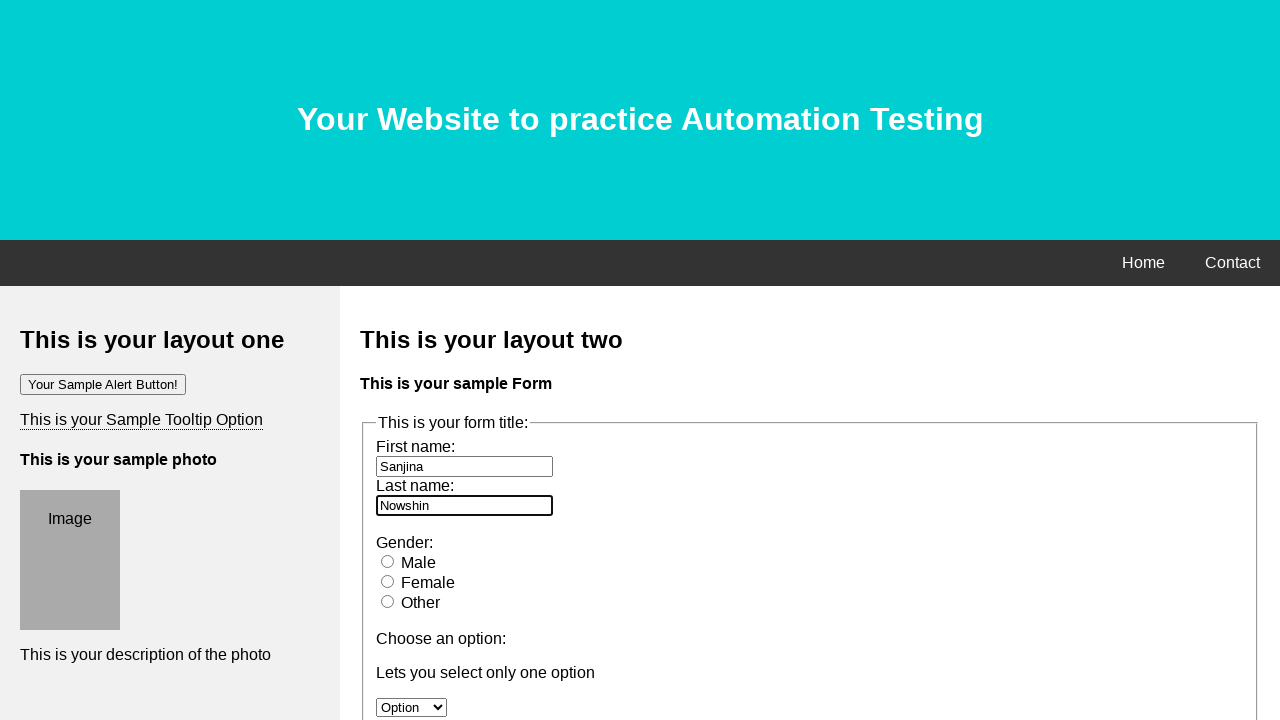

Selected female radio button for gender at (388, 581) on #female
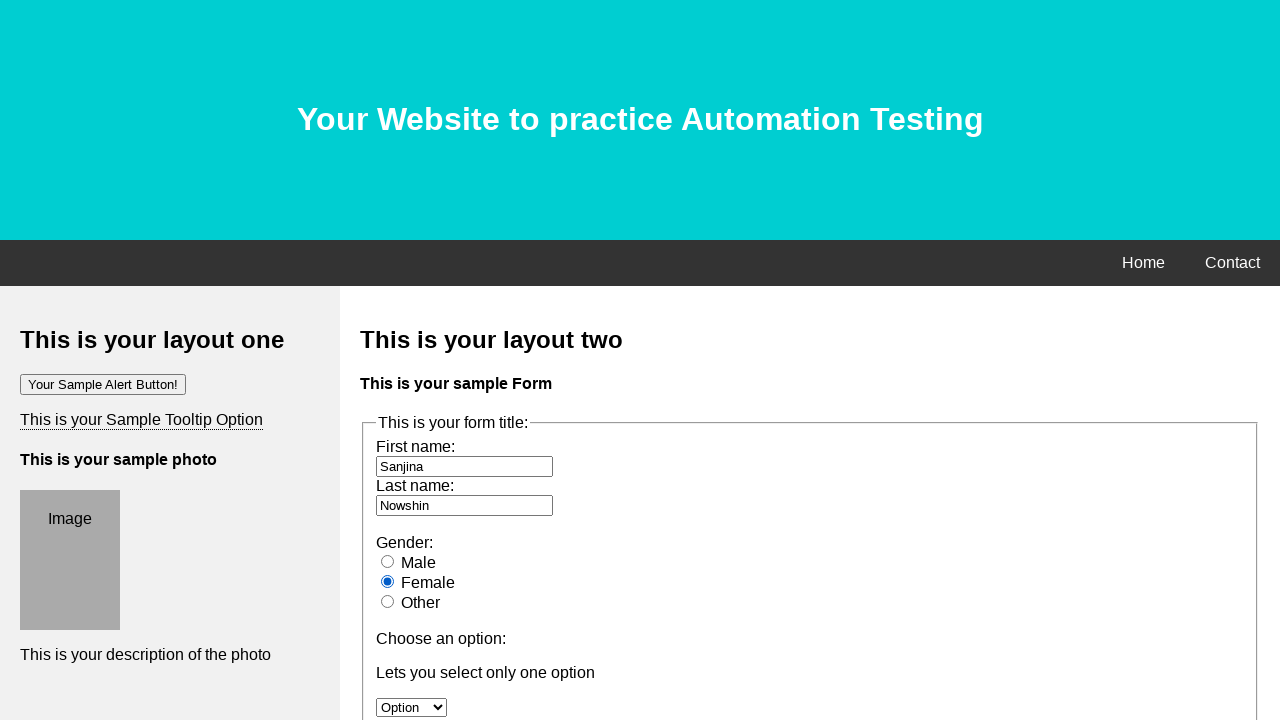

Selected option at index 2 from dropdown on #option
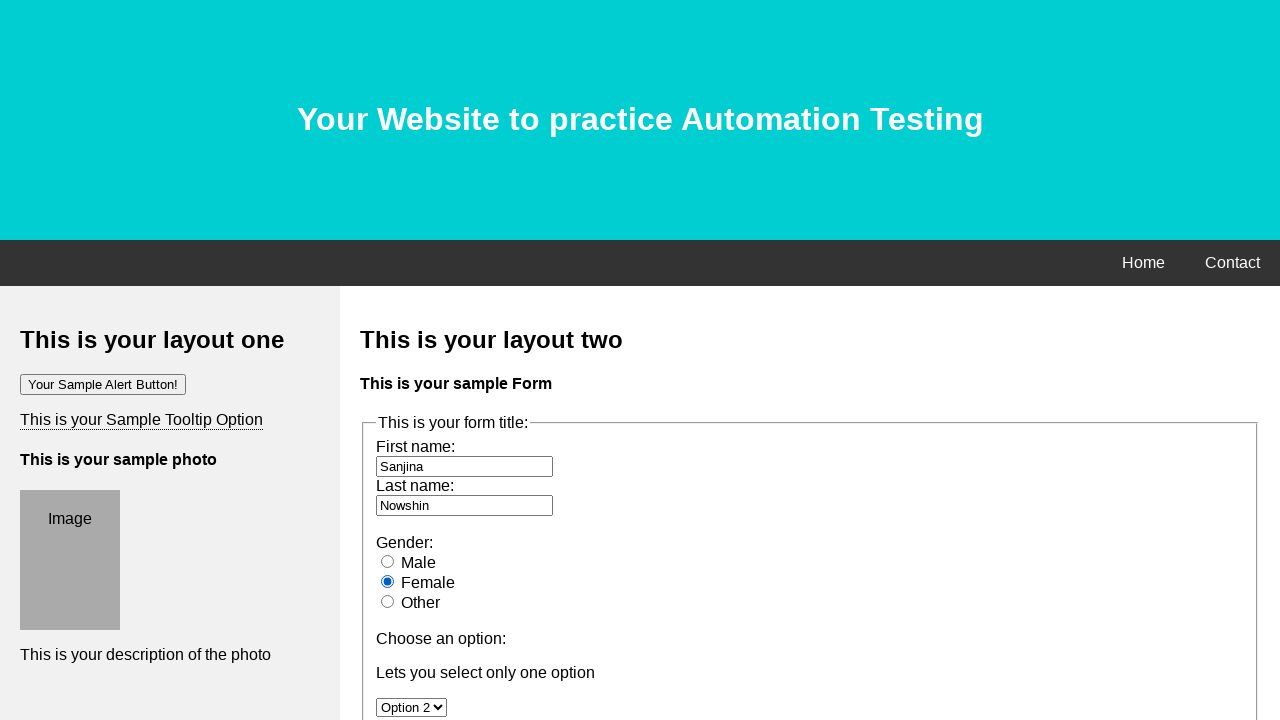

Selected option at index 3 from multi-select scrolling options on #owc
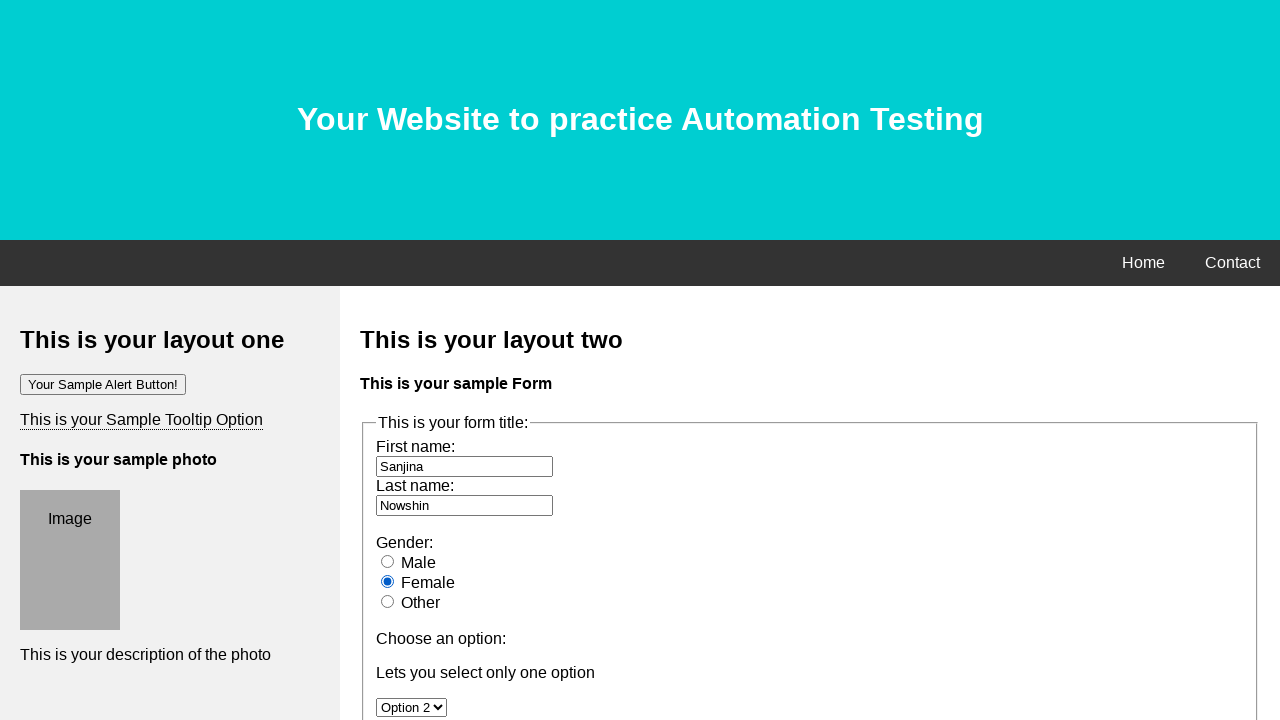

Selected 'option 1' from multi-select scrolling options on #owc
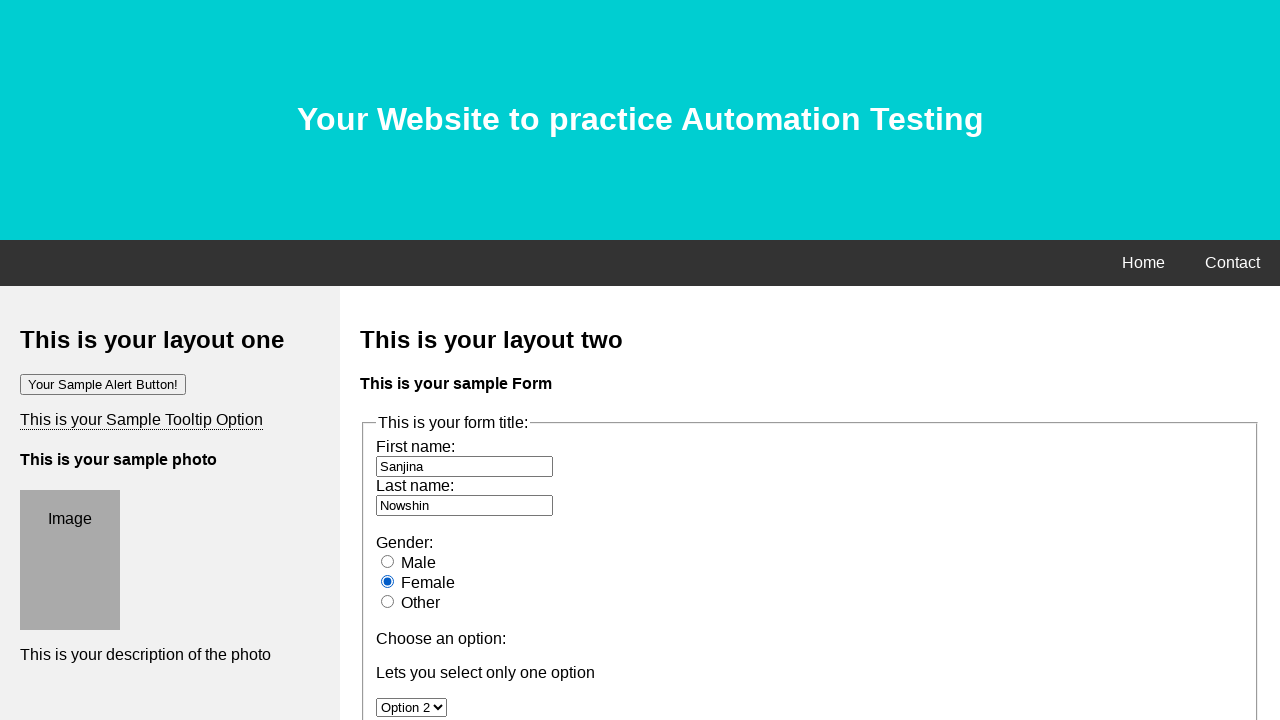

Checked checkbox option1 at (386, 360) on input[name='option1']
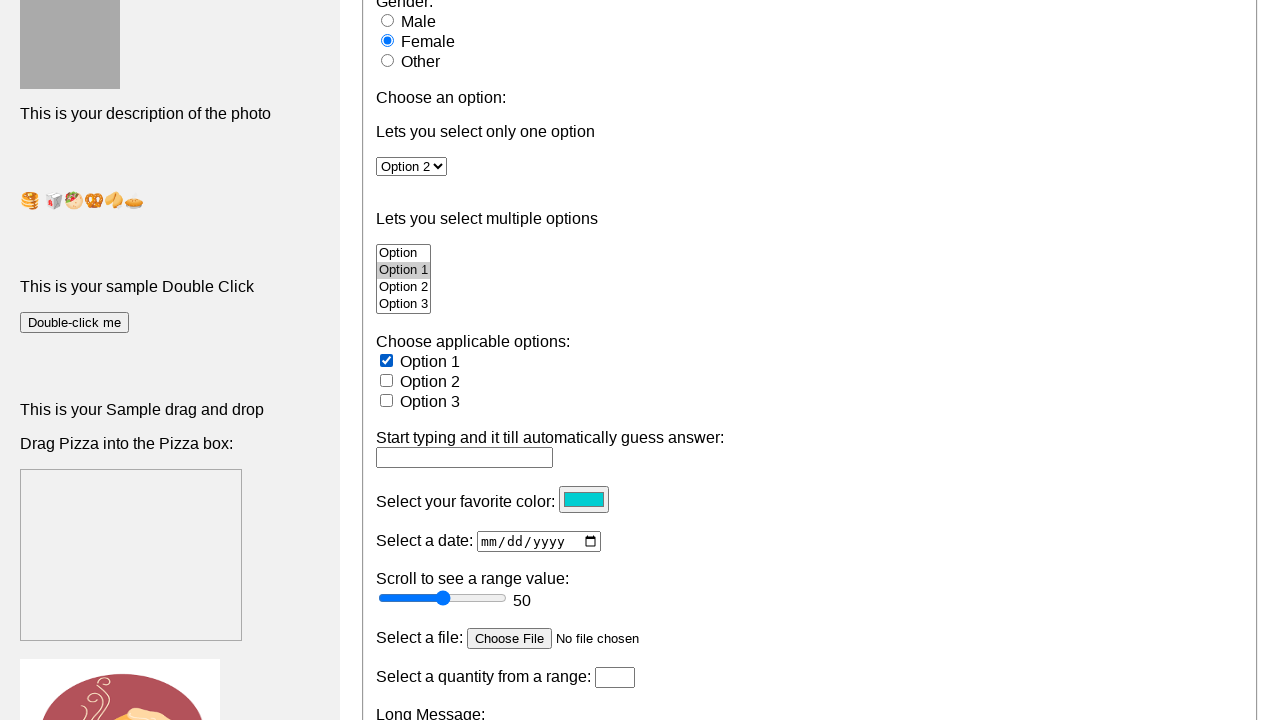

Checked checkbox option2 at (386, 380) on input[name='option2']
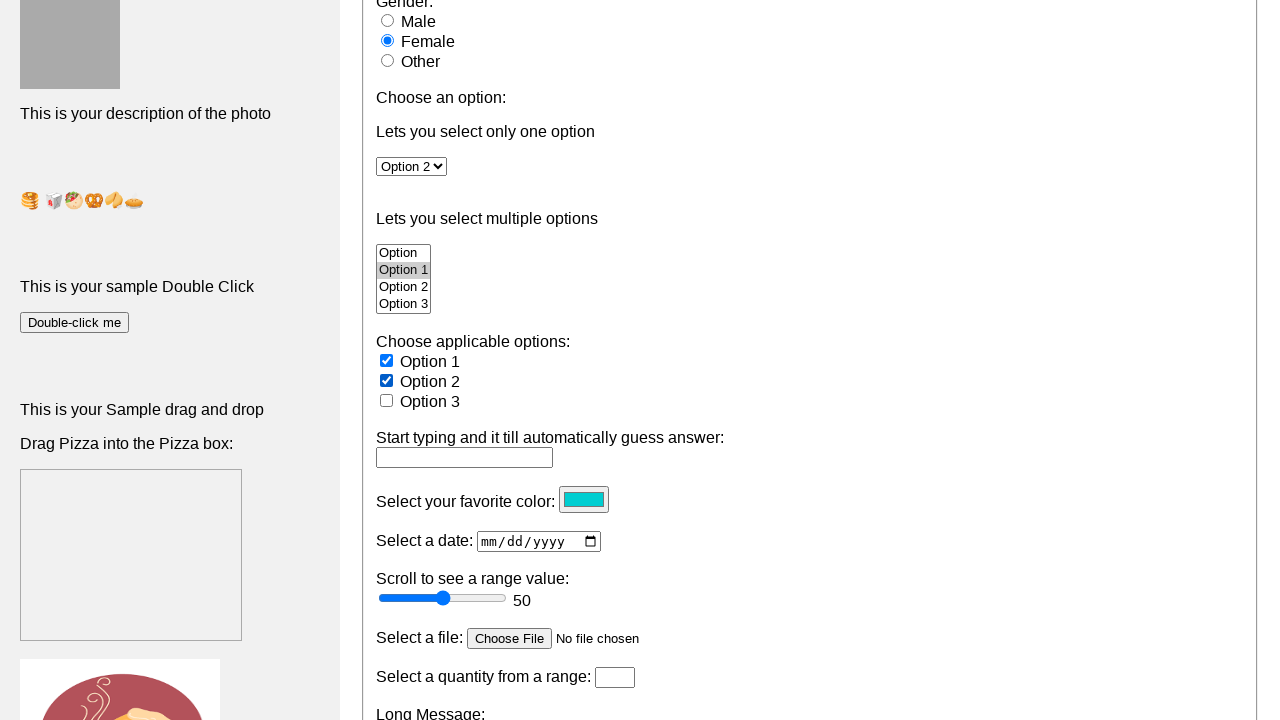

Checked checkbox option3 at (386, 400) on input[name='option3']
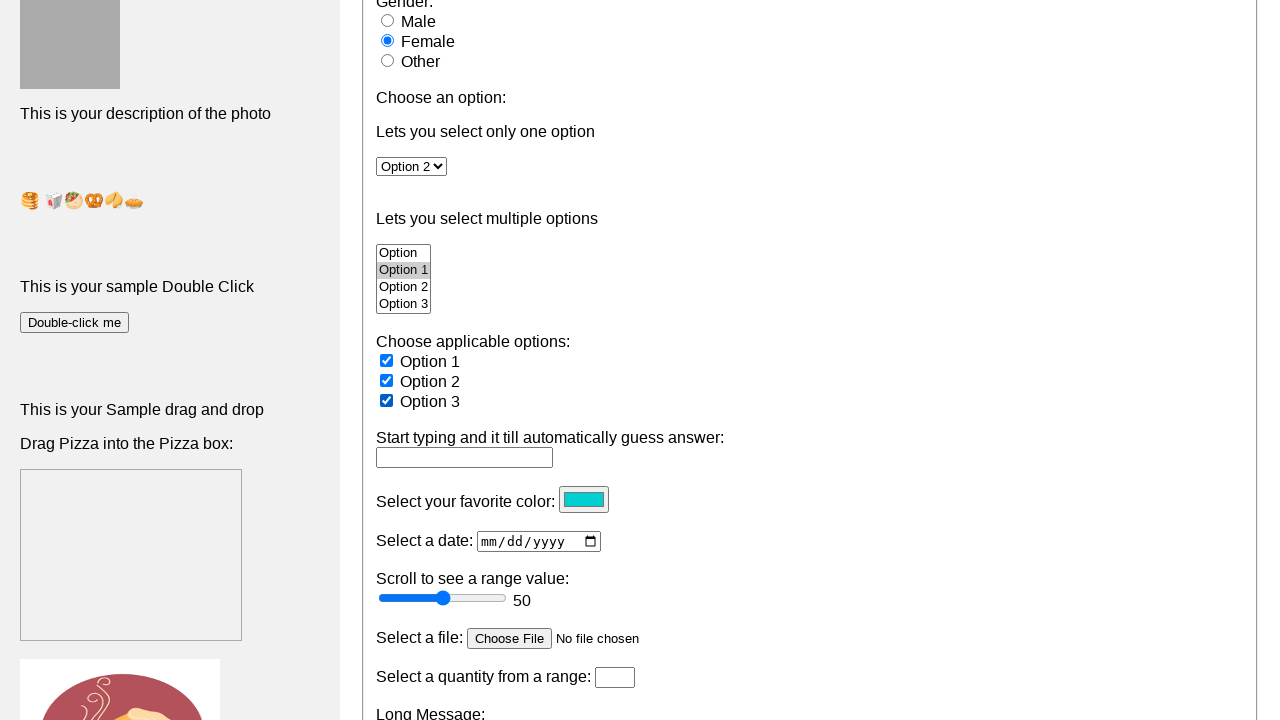

Cleared message textarea on textarea[name='message']
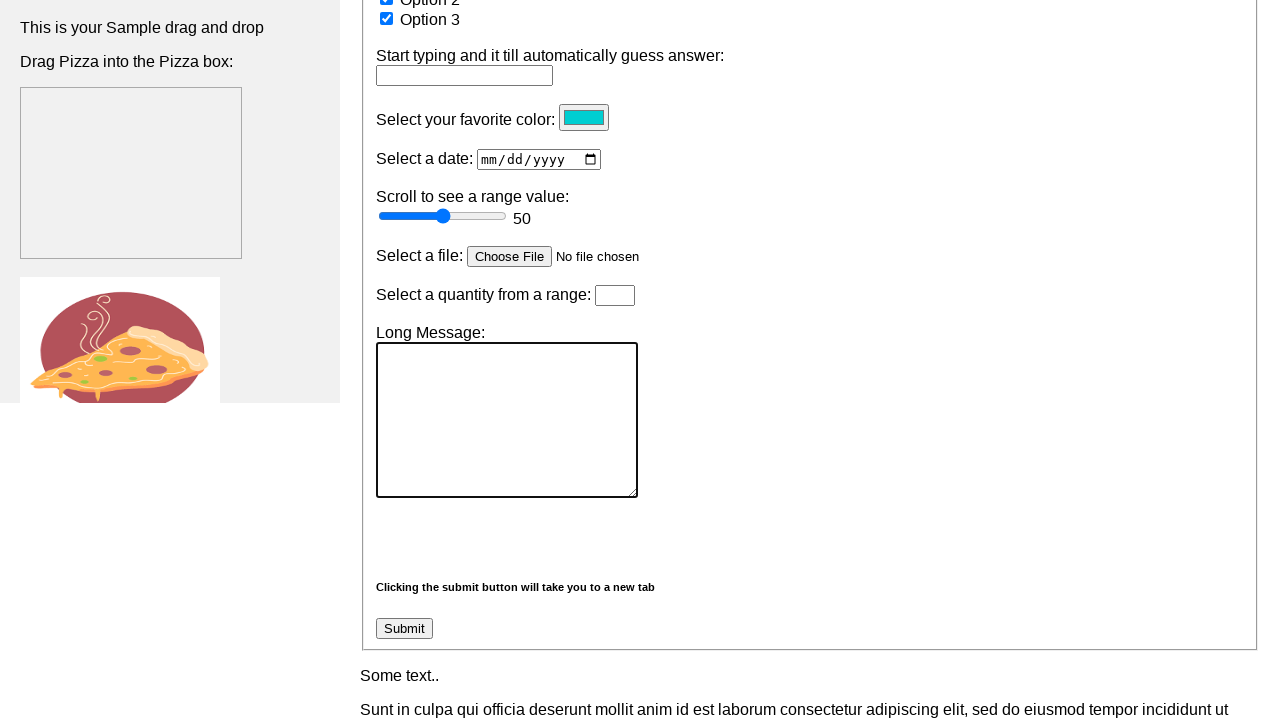

Filled message textarea with professional bio on textarea[name='message']
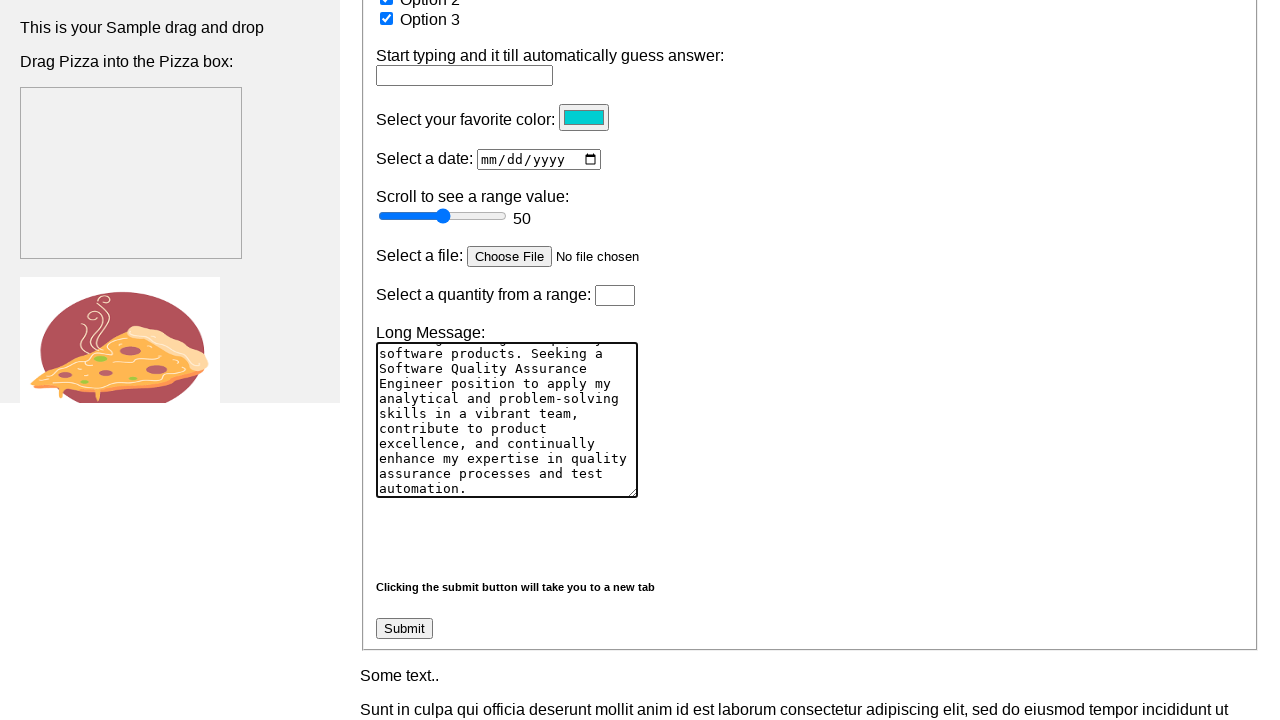

Clicked submit button to submit the form at (404, 629) on .btn-success
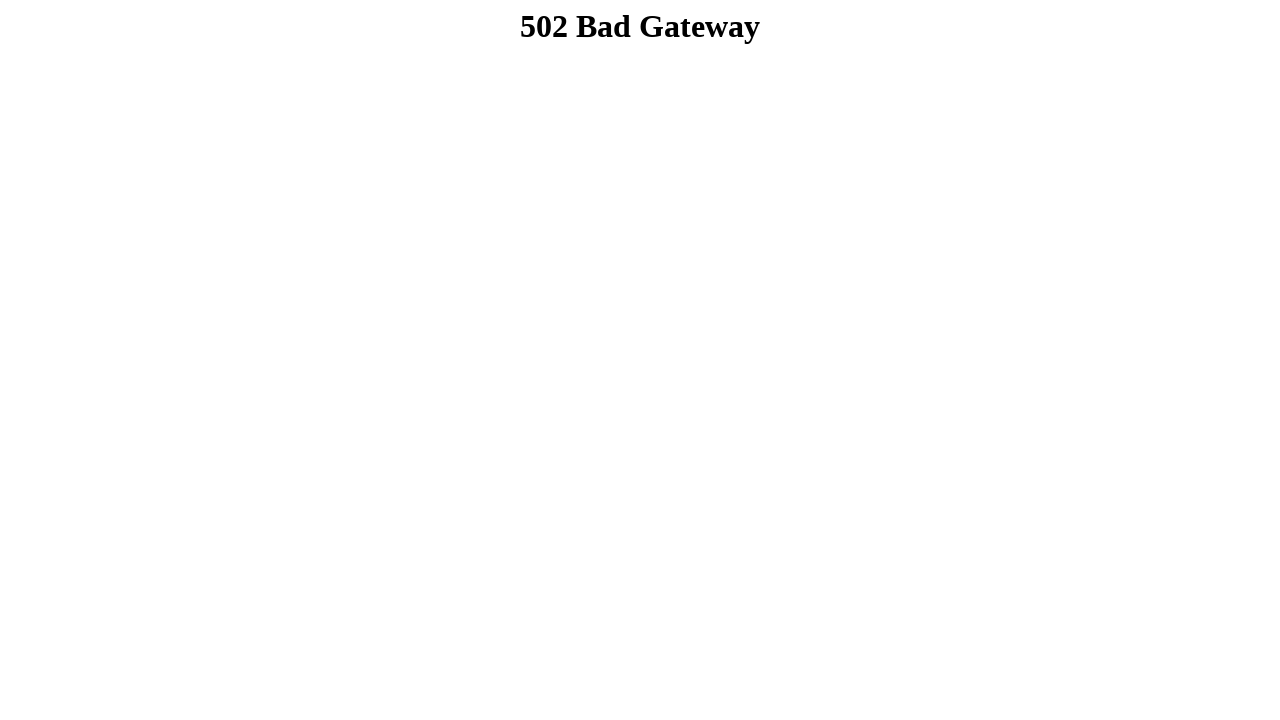

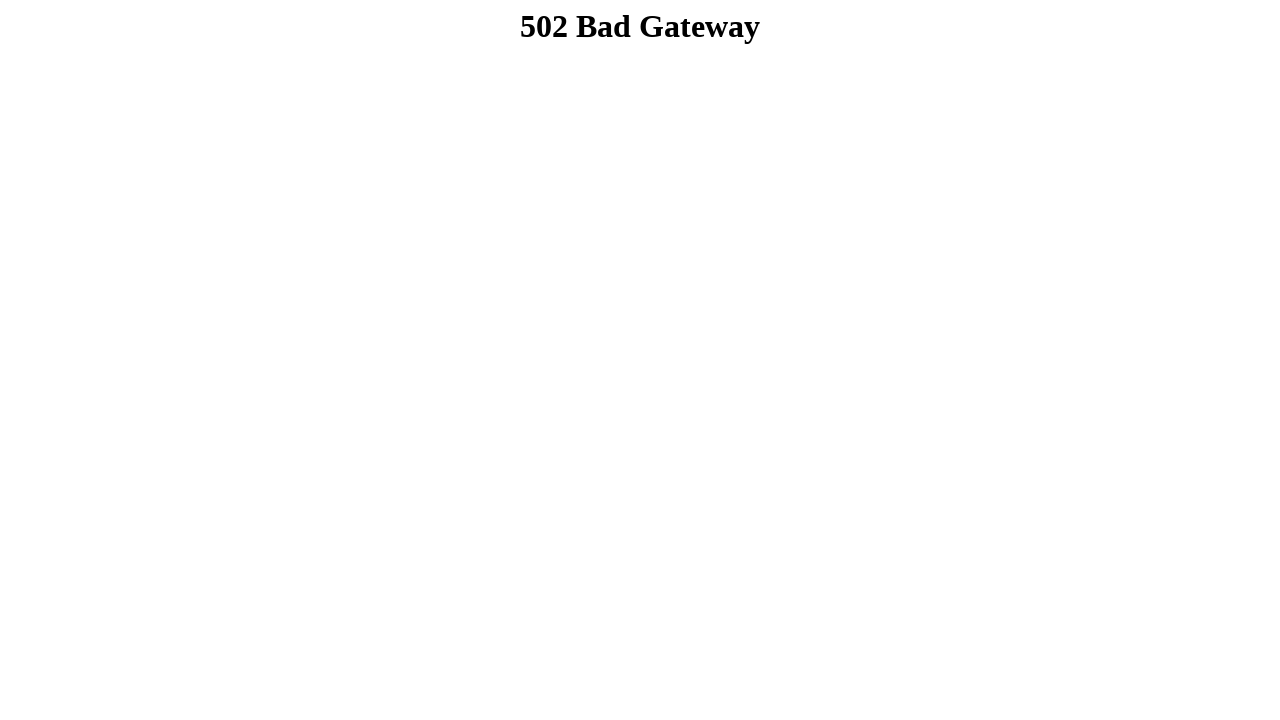